Tests hover functionality on three user avatar images to reveal hidden user information and profile links

Starting URL: http://the-internet.herokuapp.com/hovers

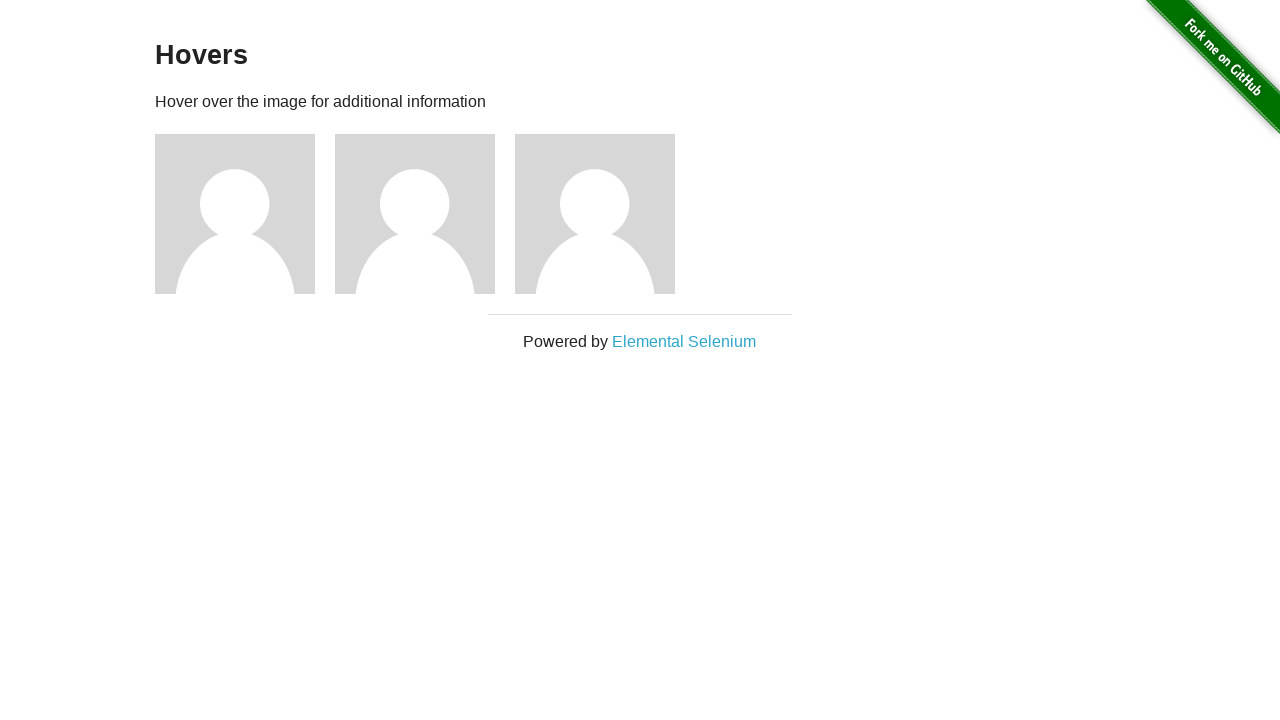

Hovered over first user avatar image at (235, 214) on (//div[@class='figure']/img)[1]
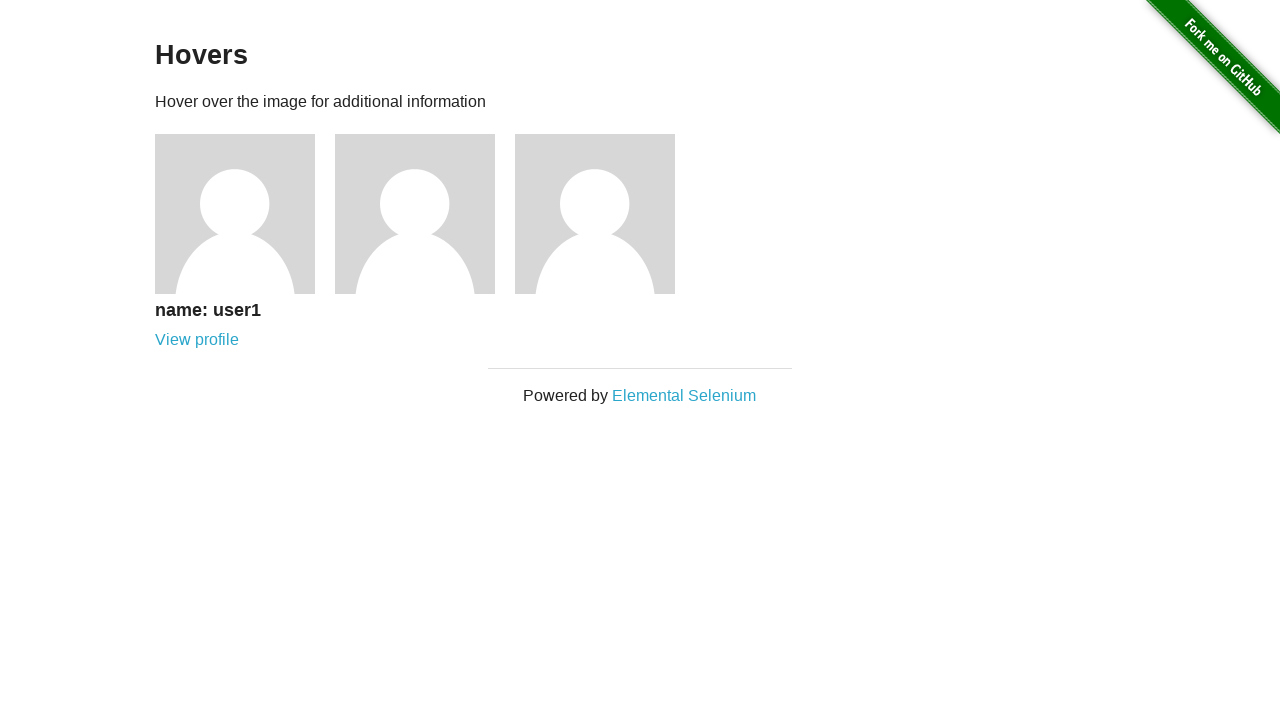

First user information and profile link revealed
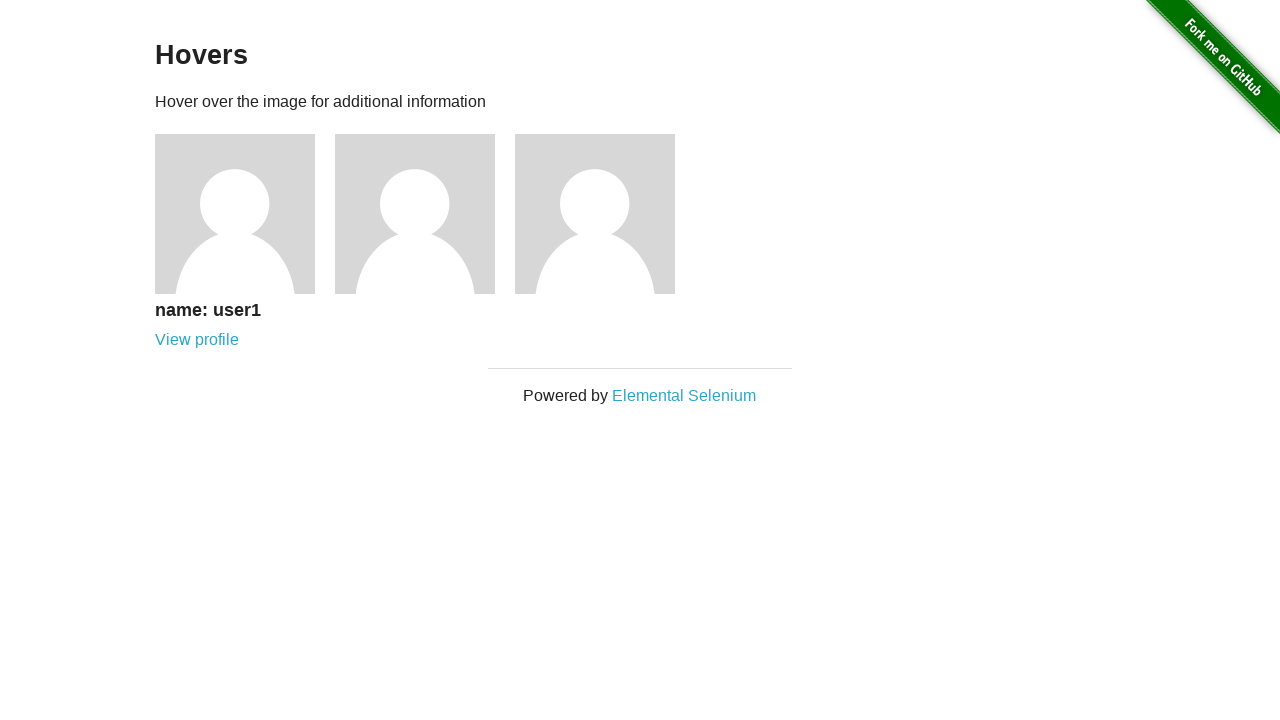

Hovered over second user avatar image at (415, 214) on (//div[@class='figure']/img)[2]
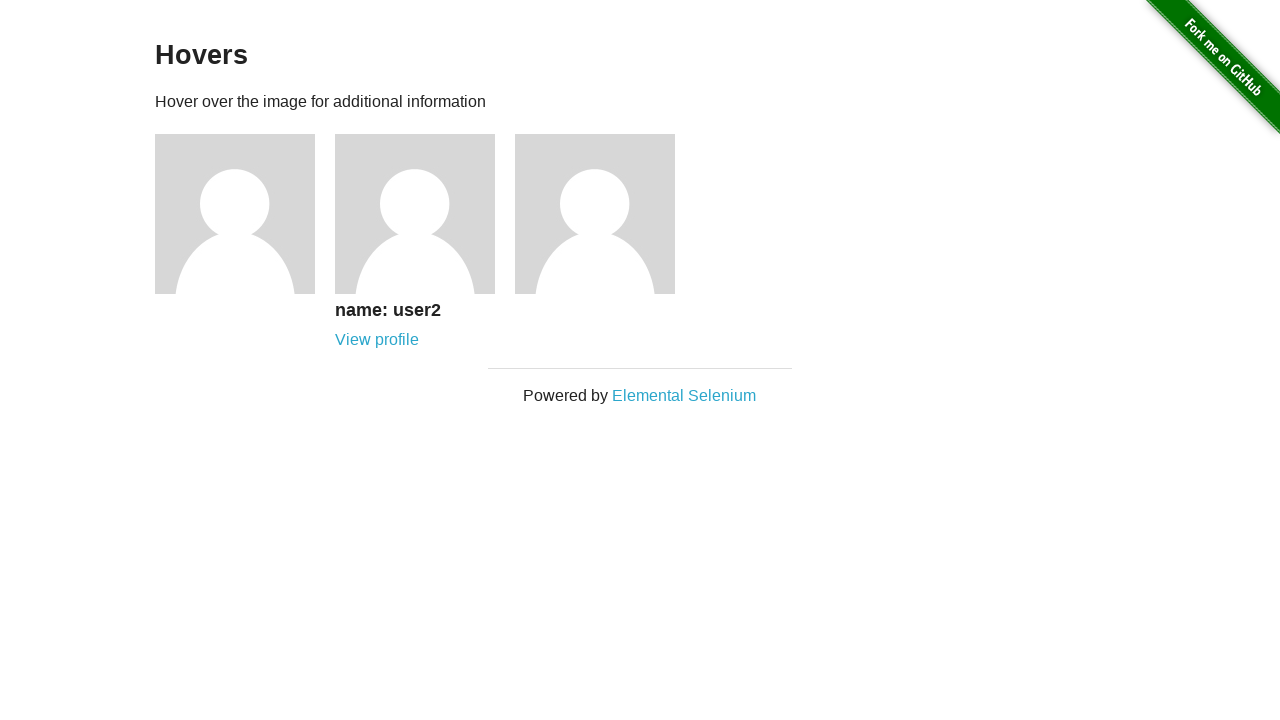

Second user information and profile link revealed
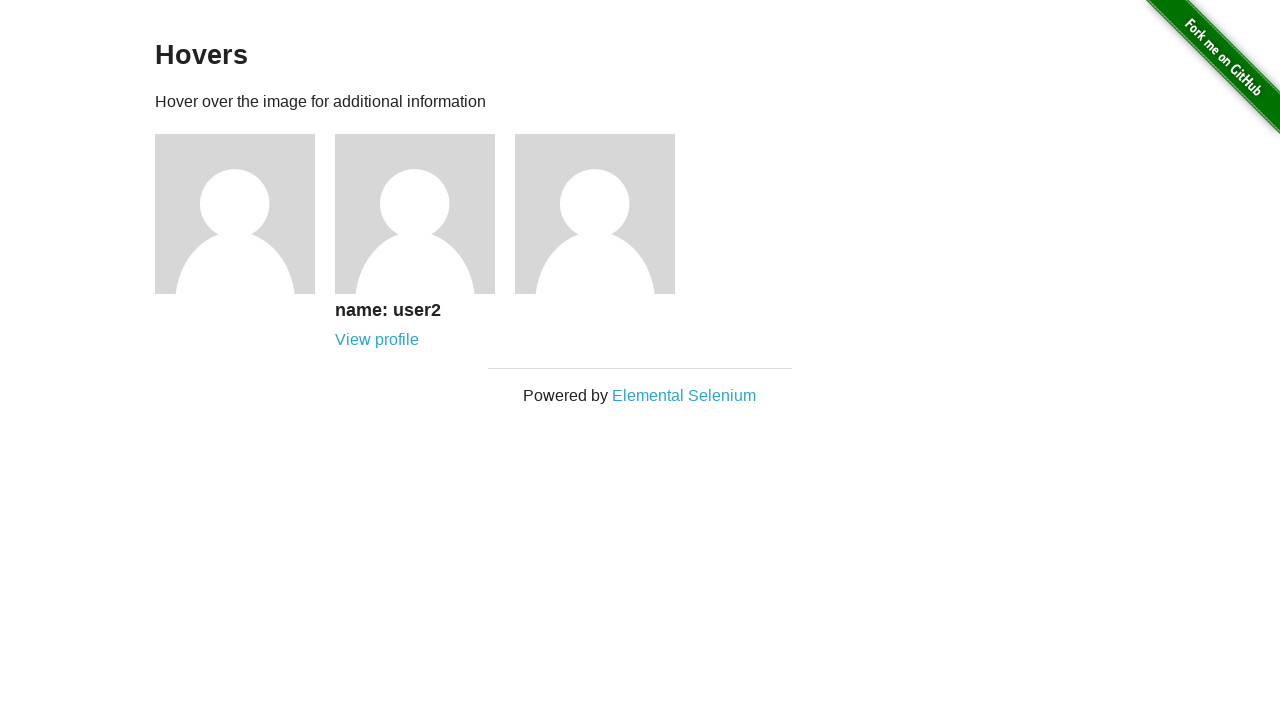

Hovered over third user avatar image at (595, 214) on (//div[@class='figure']/img)[3]
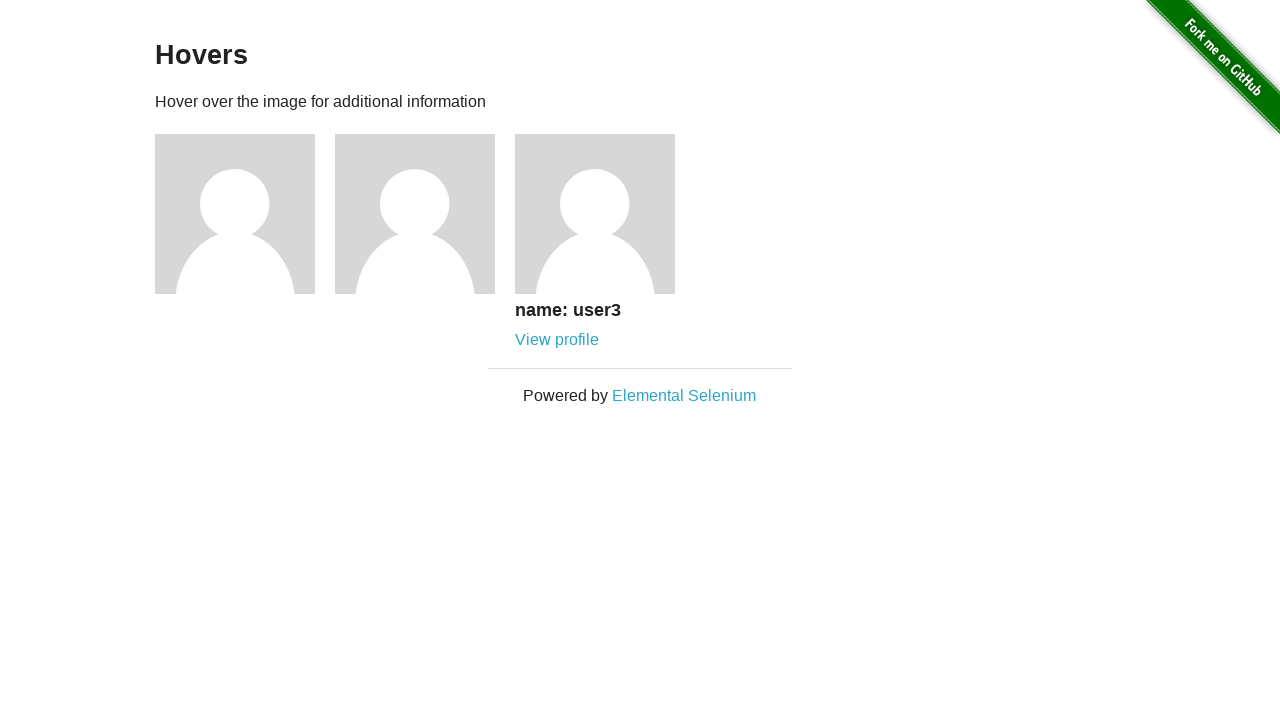

Third user information and profile link revealed
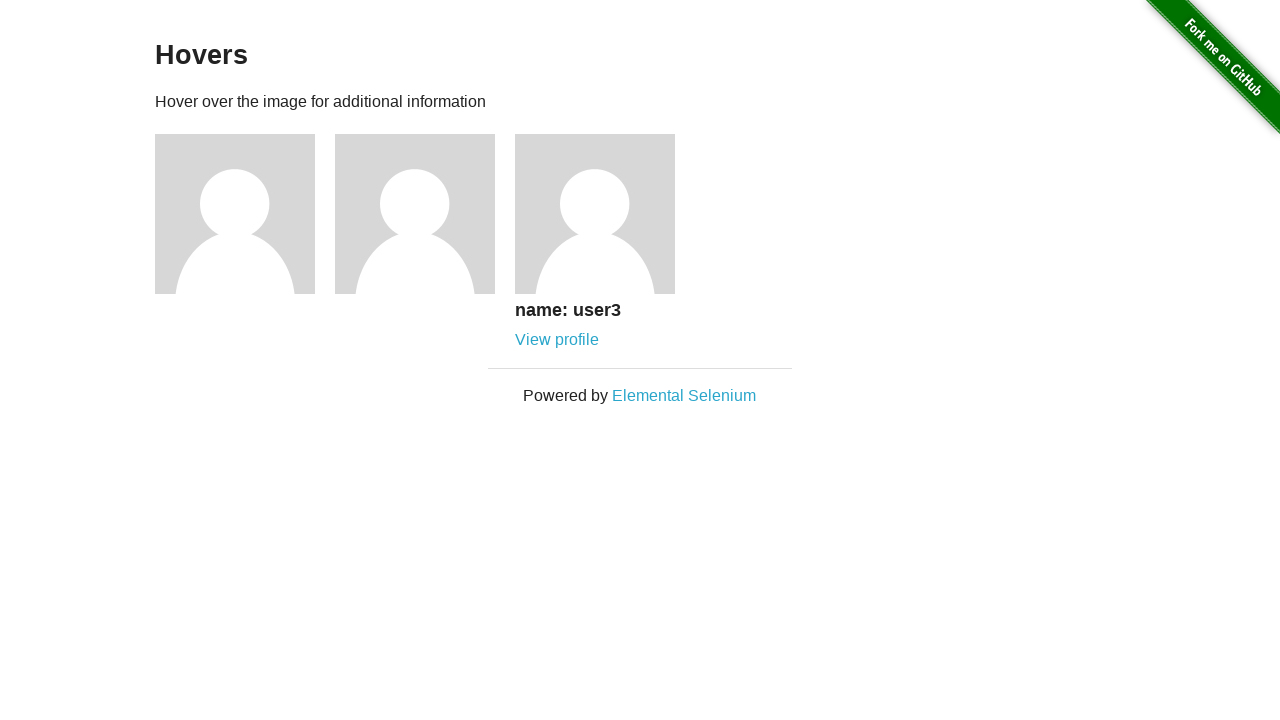

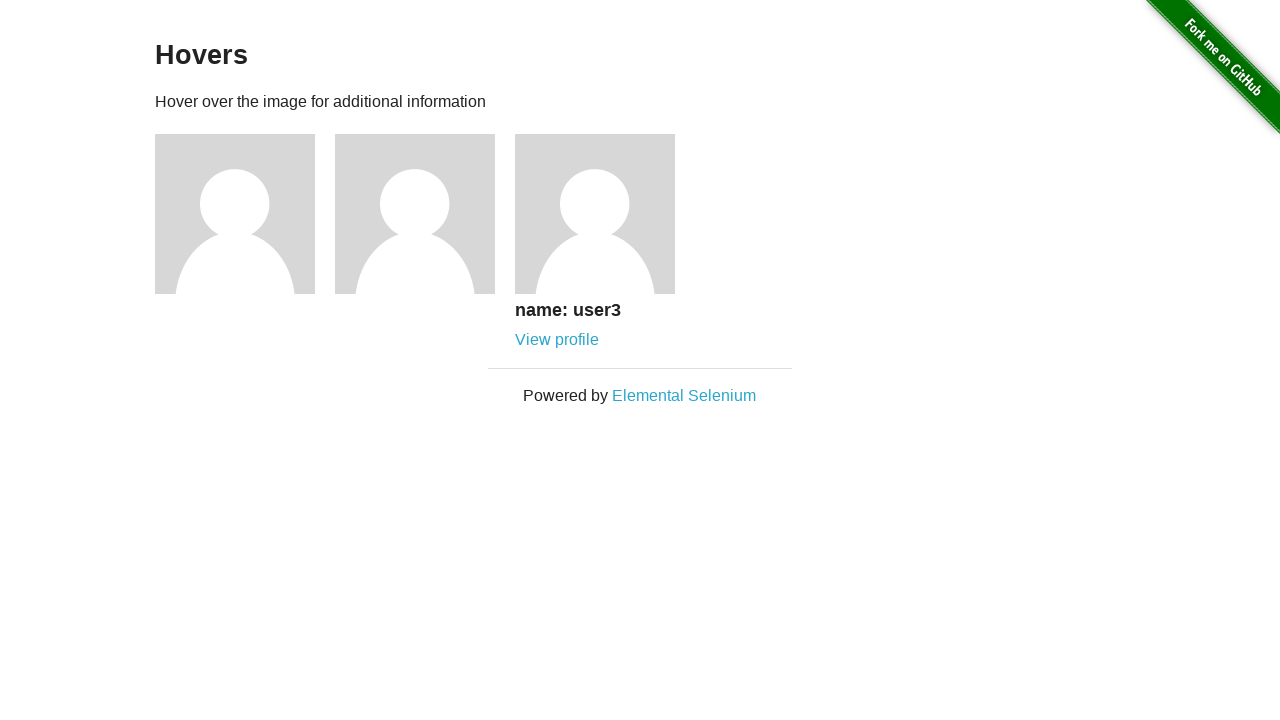